Tests keyboard navigation by pressing PAGE_DOWN key twice to scroll down the jQueryUI droppable demo page

Starting URL: https://jqueryui.com/droppable/

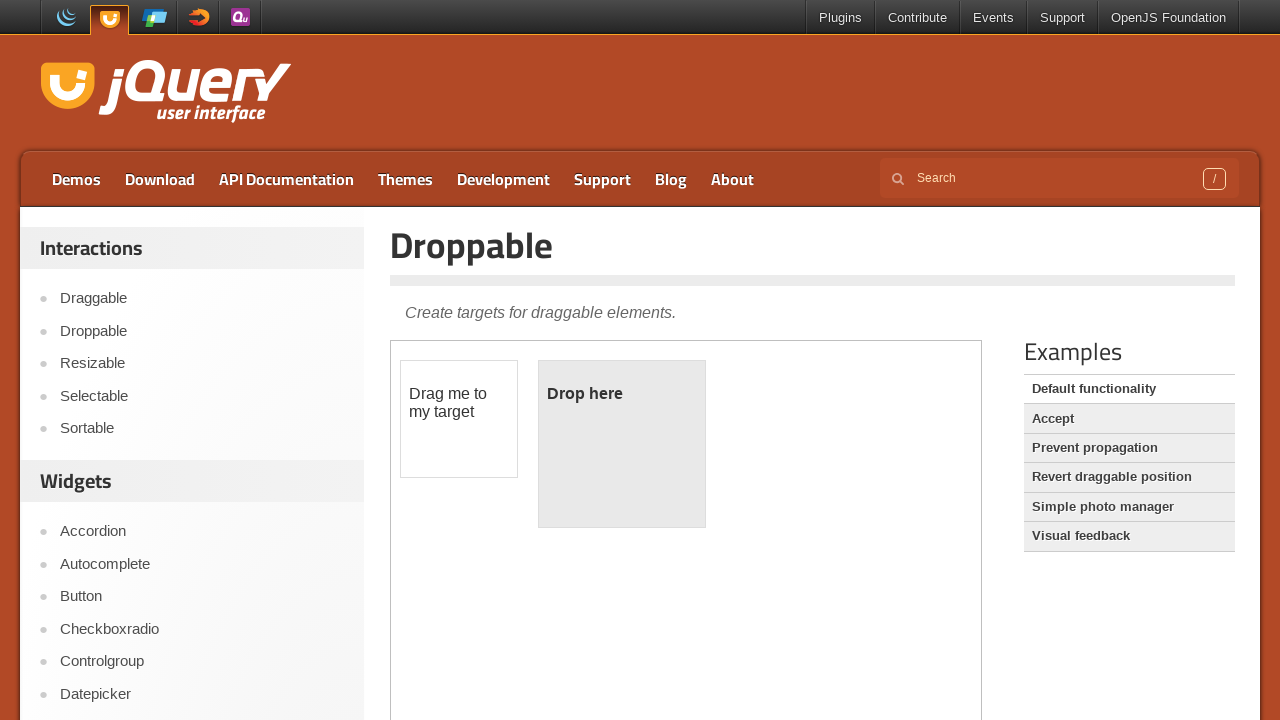

Pressed PAGE_DOWN key to scroll down the jQueryUI droppable demo page
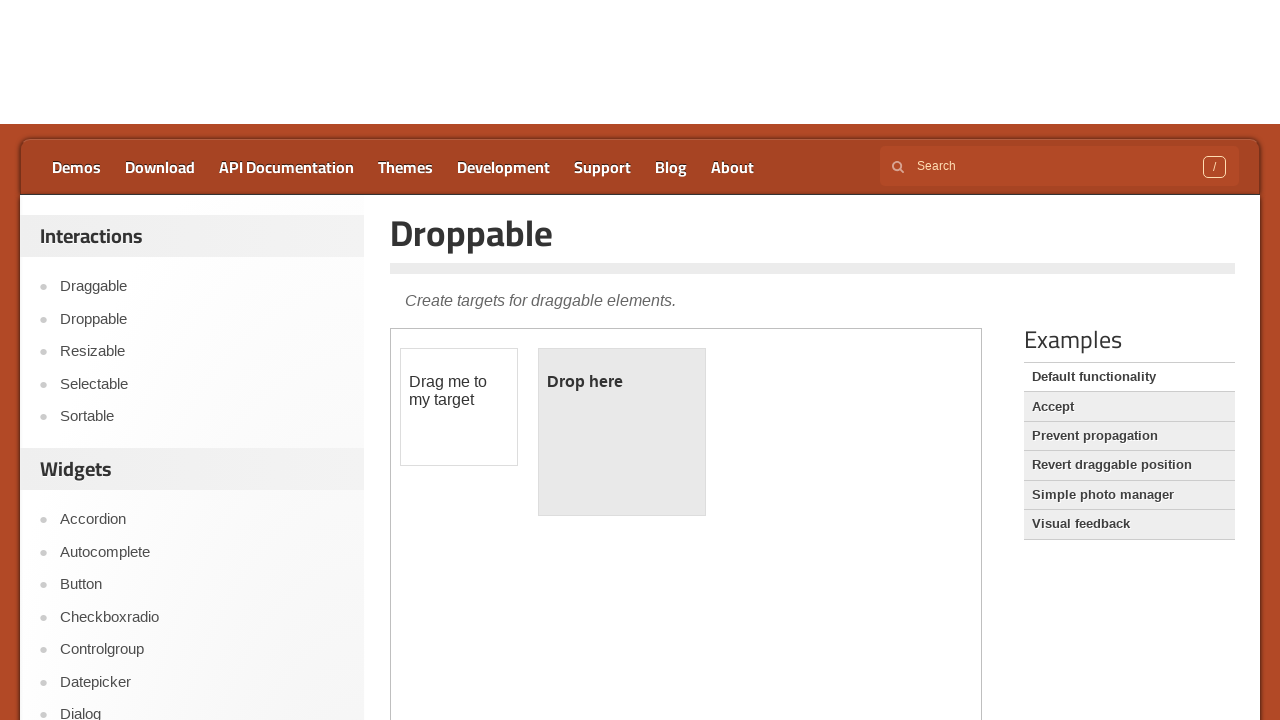

Waited 1000ms before second scroll action
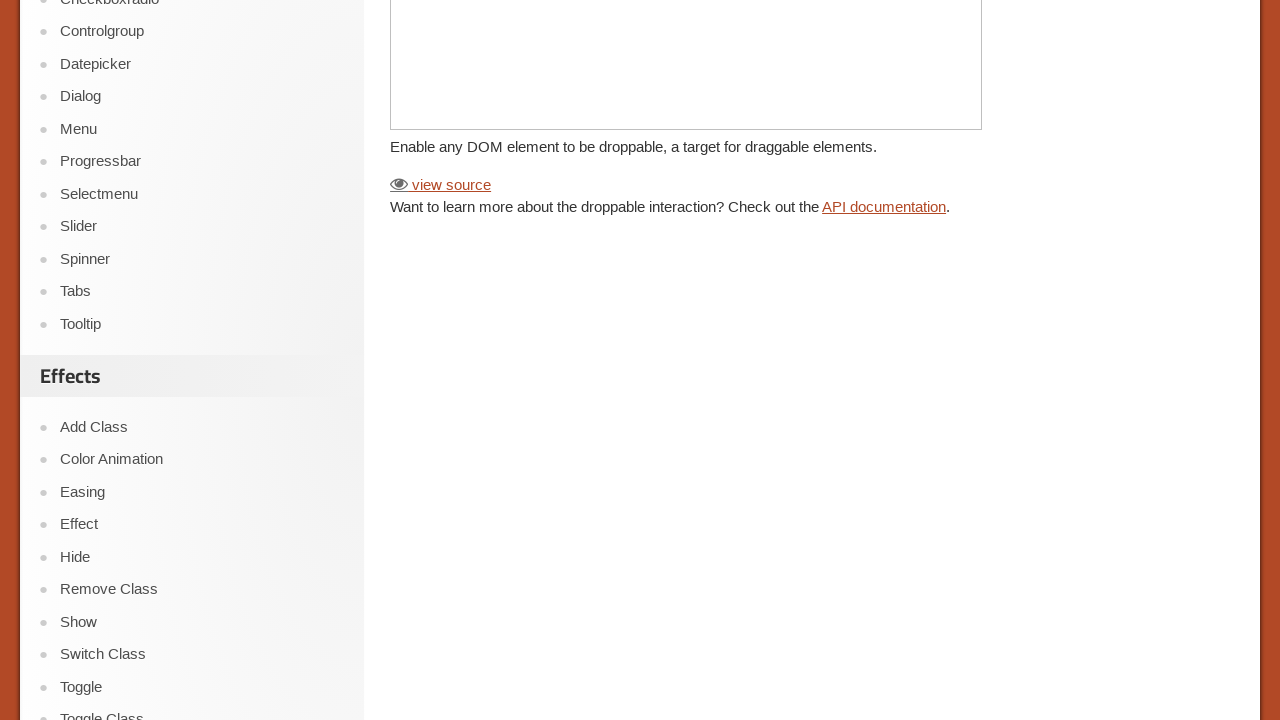

Pressed PAGE_DOWN key a second time to continue scrolling down
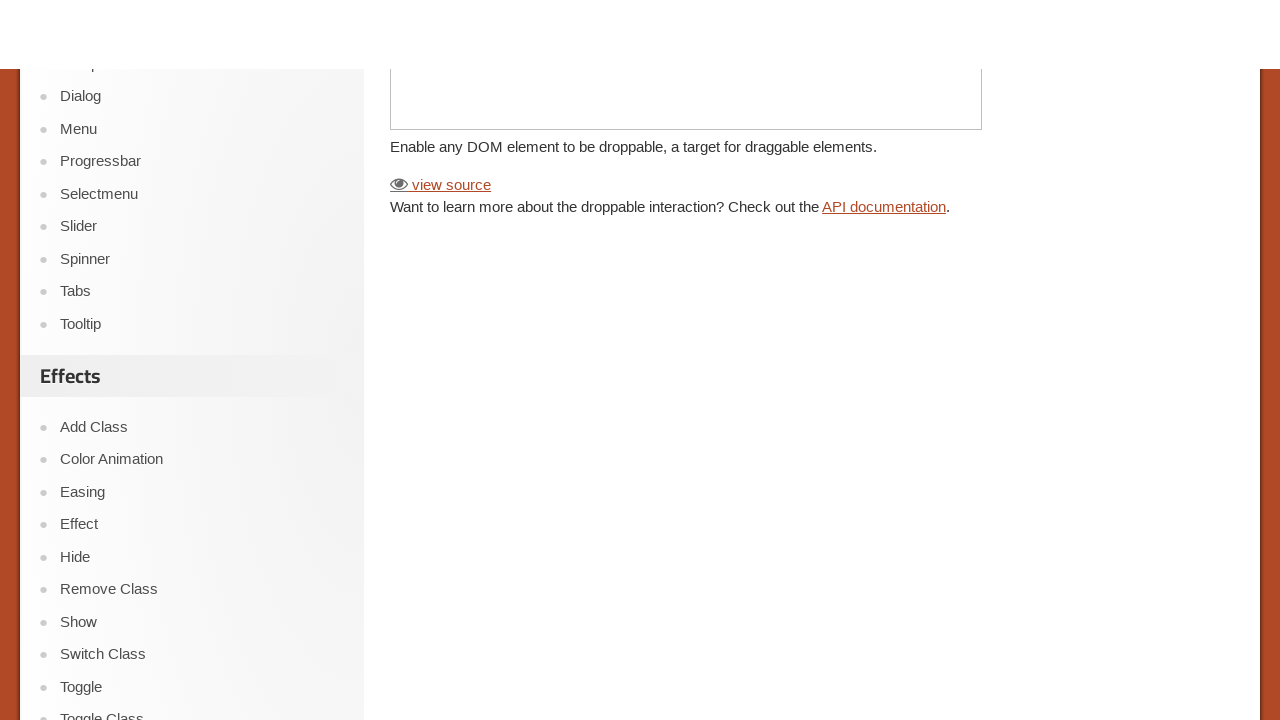

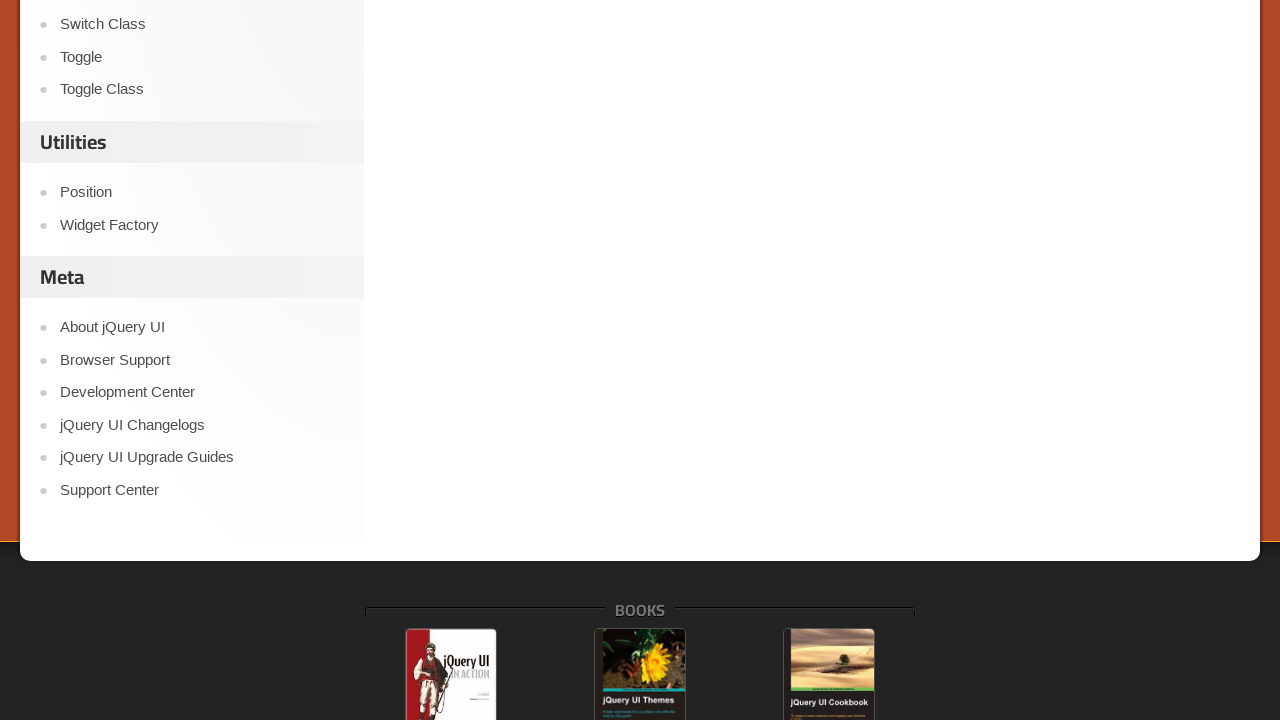